Tests hover functionality by hovering over the first user image and verifying the displayed username is "name: user1"

Starting URL: https://the-internet.herokuapp.com/hovers

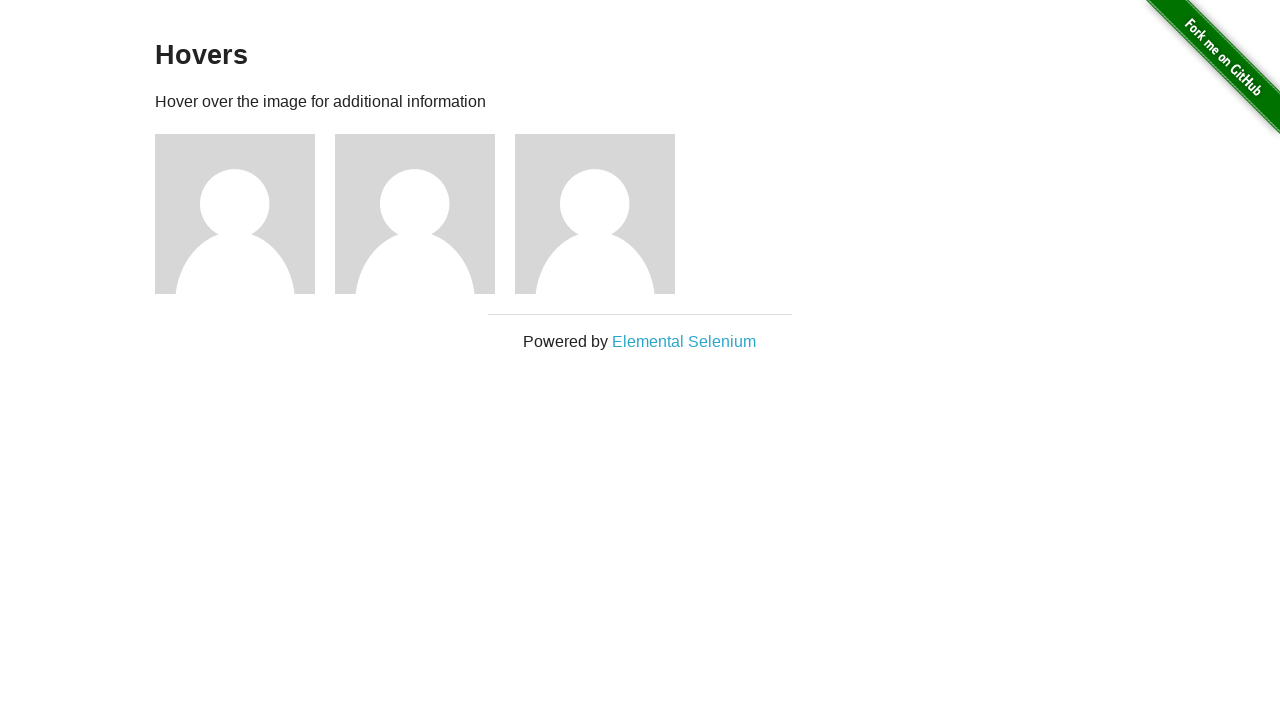

Hovered over the first user image at (245, 214) on #content .figure >> nth=0
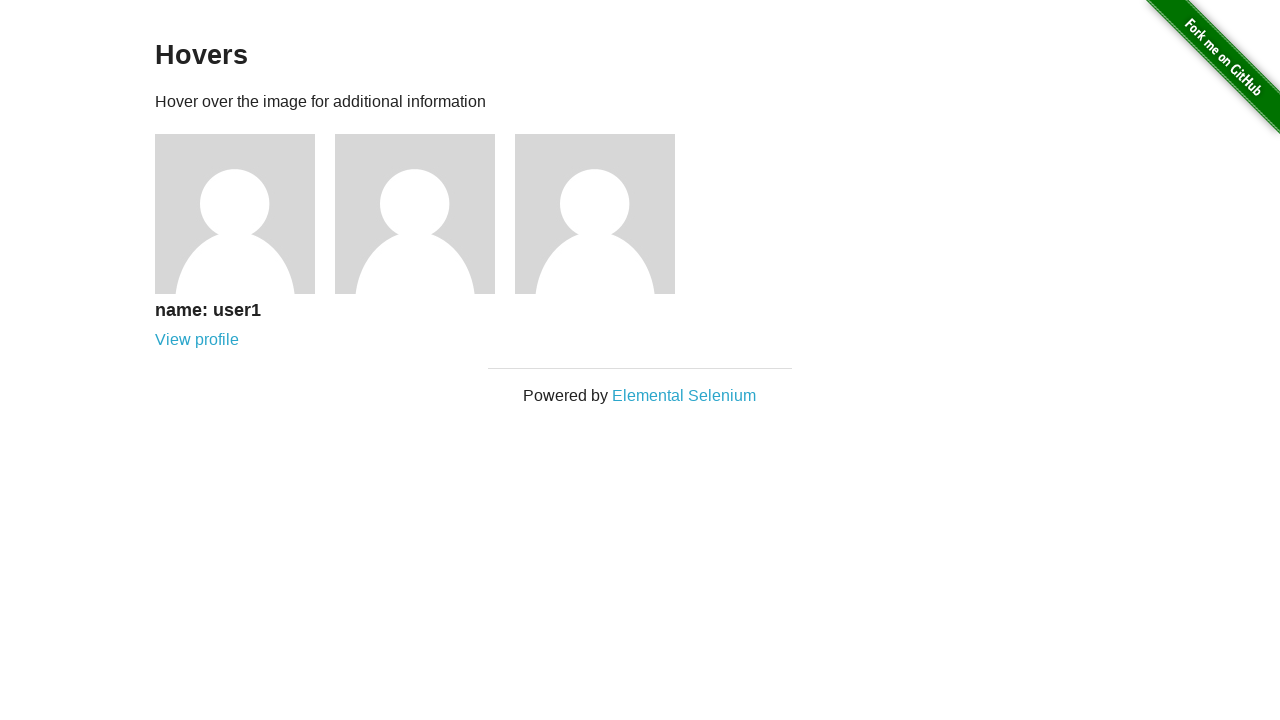

Located the caption element
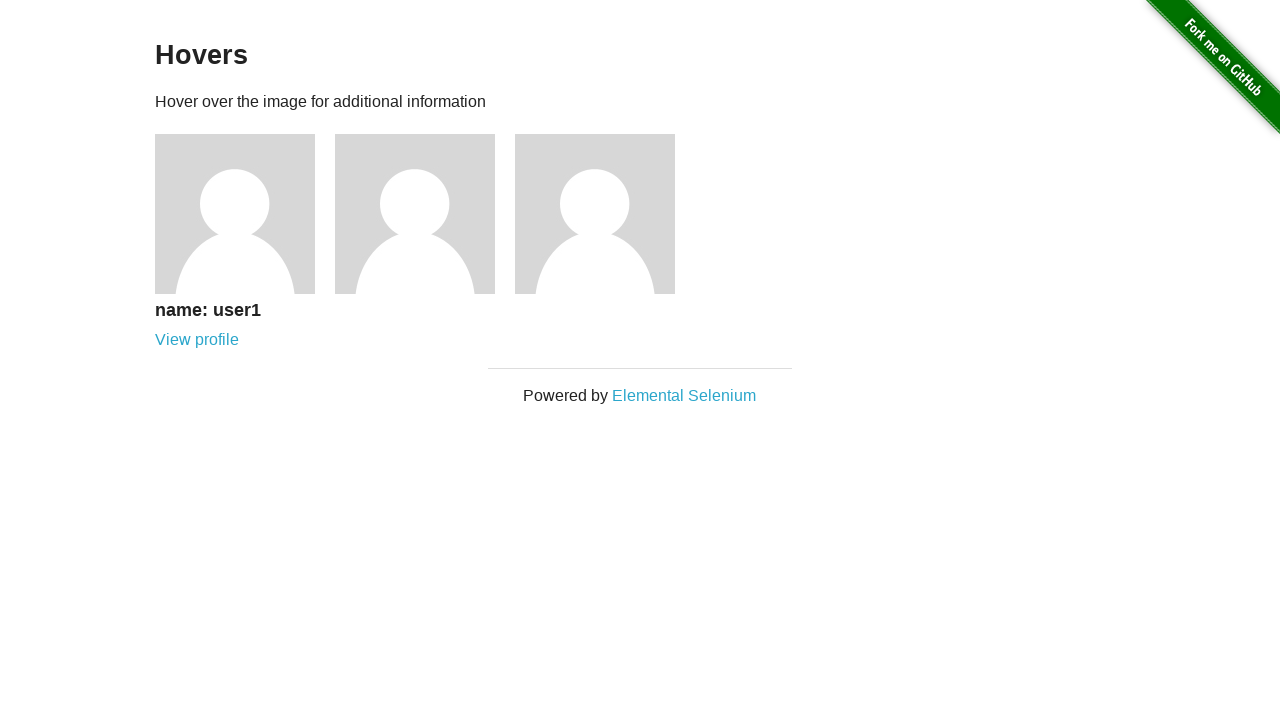

Caption became visible after hover
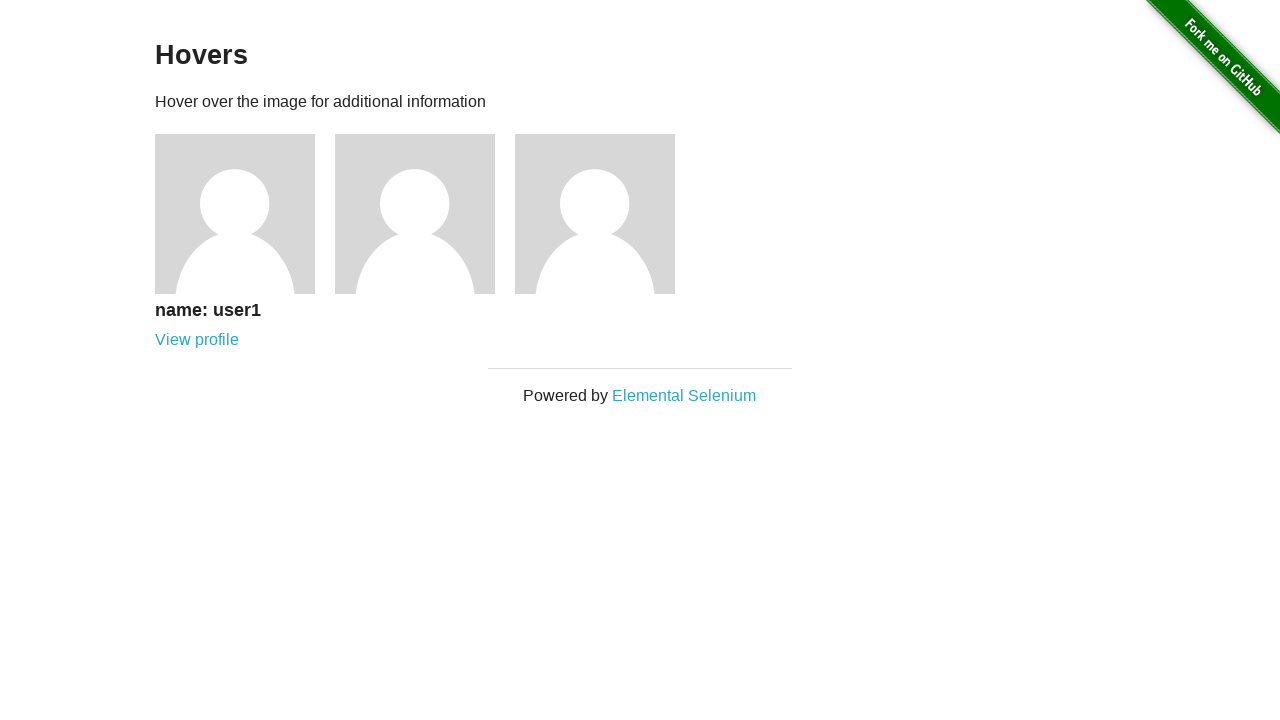

Verified username text is 'name: user1'
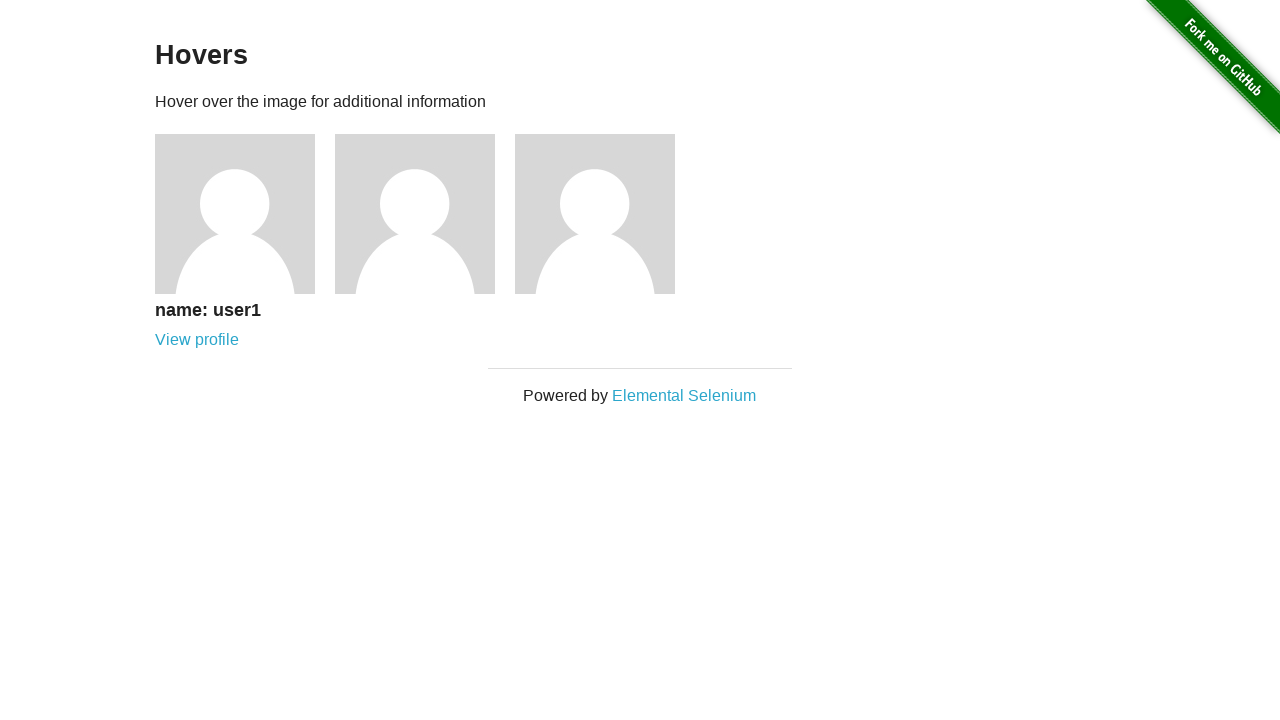

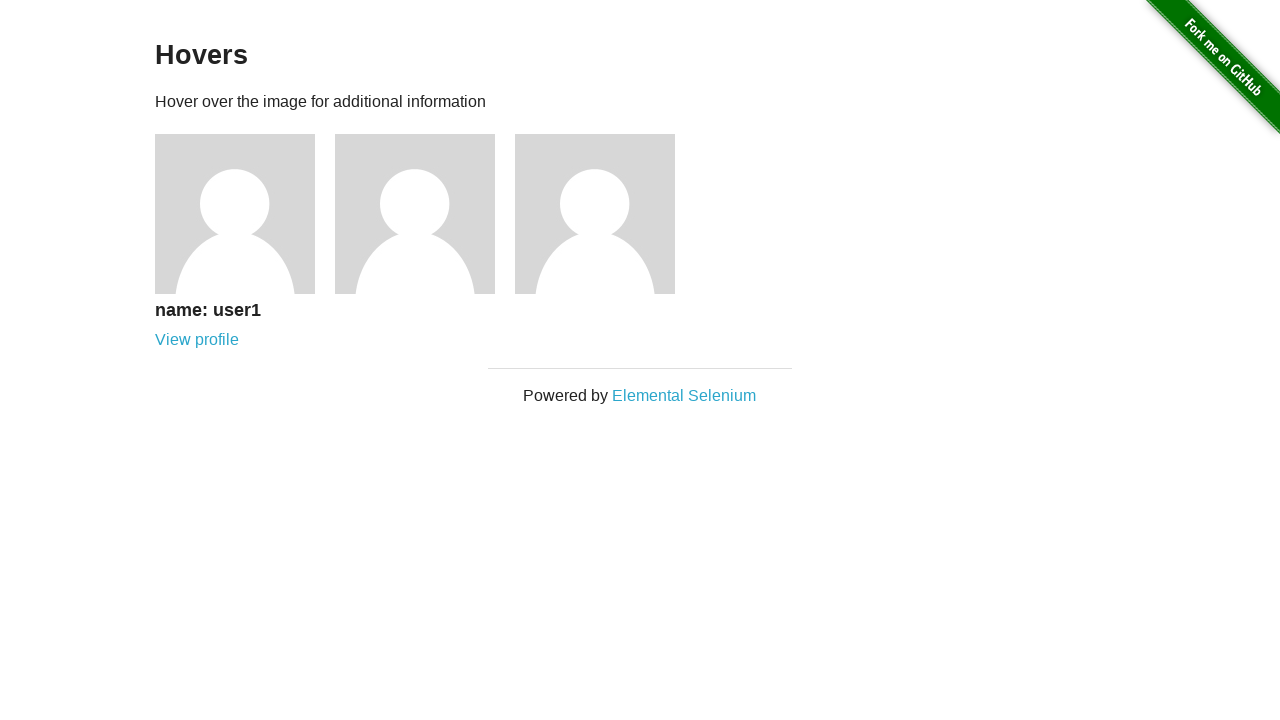